Tests handling of child elements by clicking a blinking text link that opens a new page/tab, extracts text from the new page, and uses extracted data on the parent page

Starting URL: https://rahulshettyacademy.com/loginpagePractise/

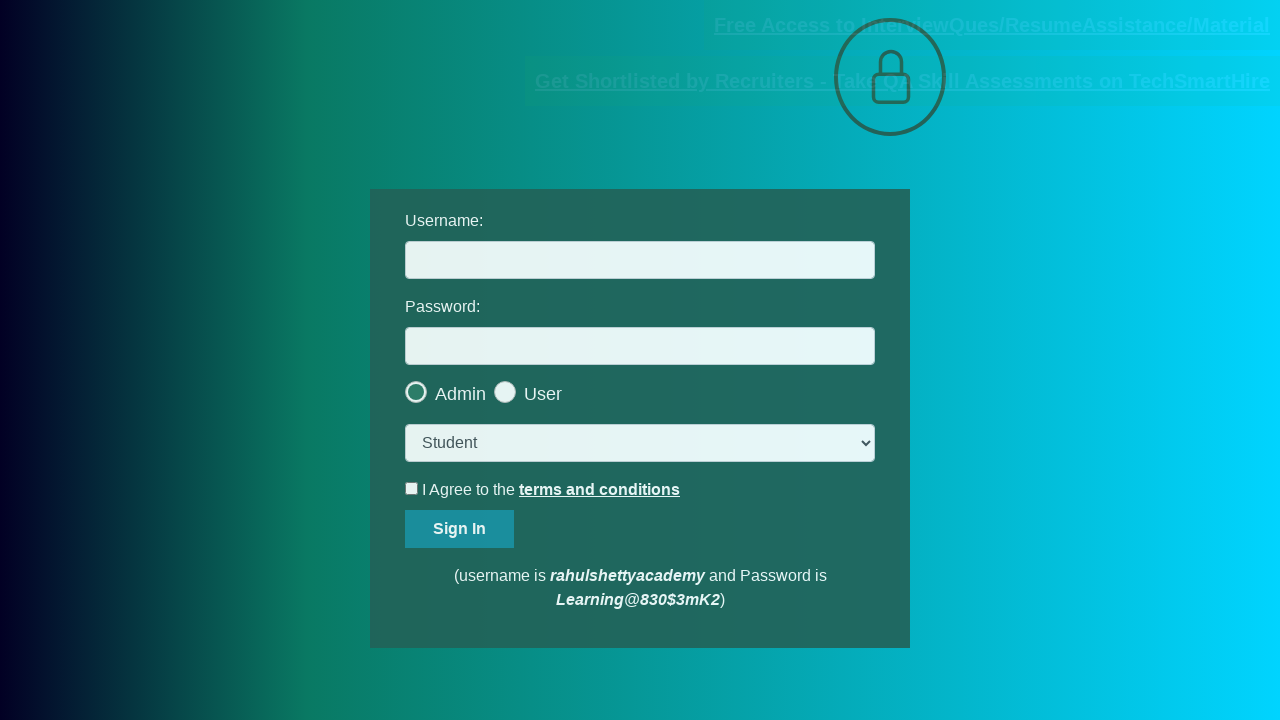

Located username field and blinking text link
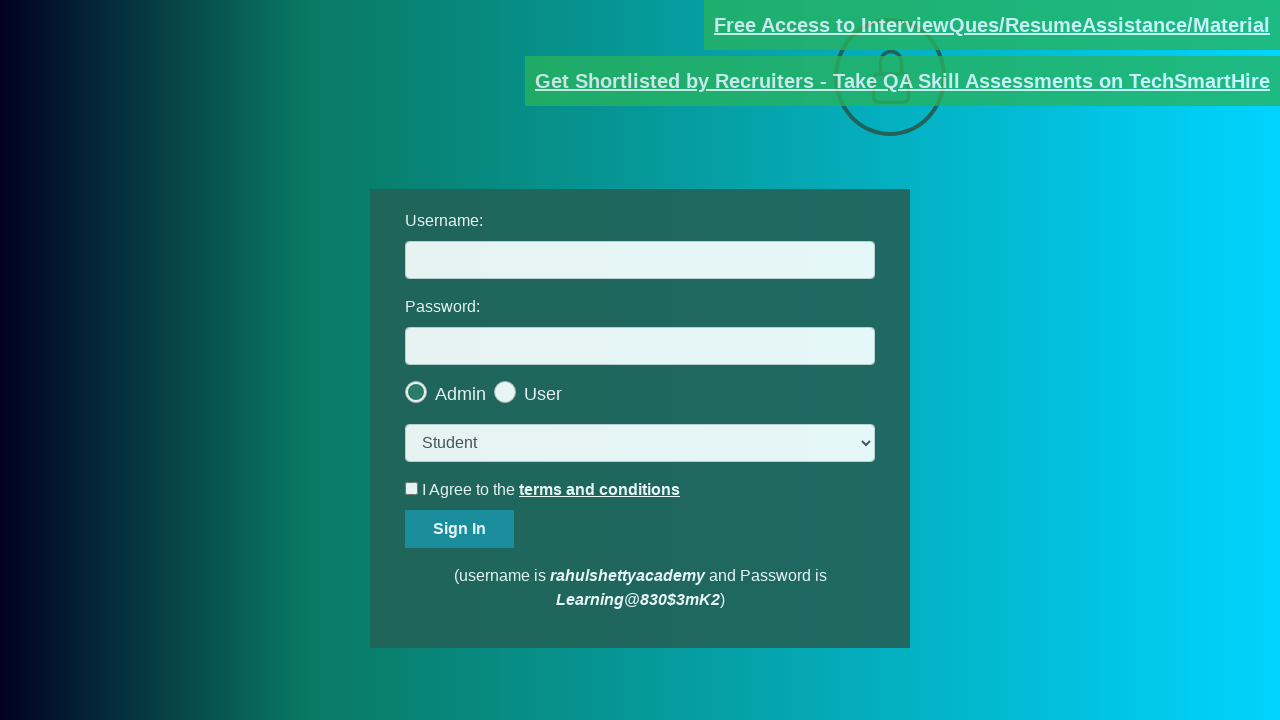

Clicked blinking text link to open new page at (992, 25) on [href*='documents-request']
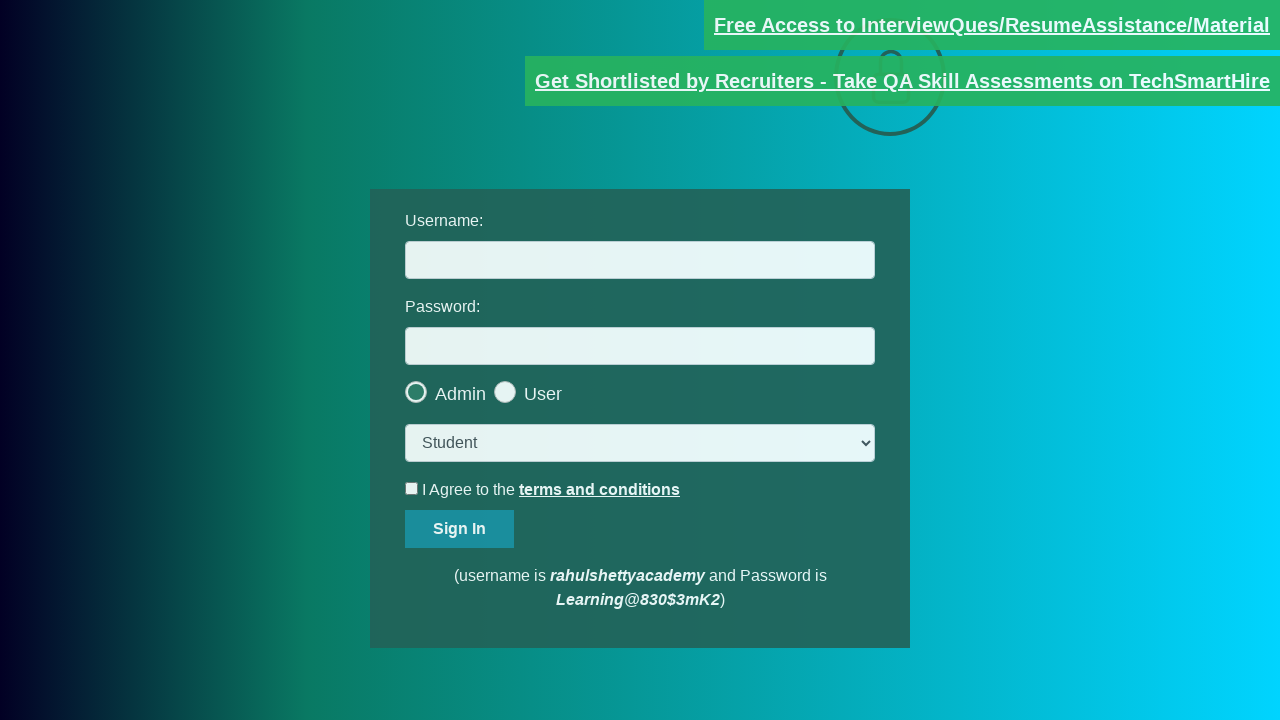

New page/tab opened and captured
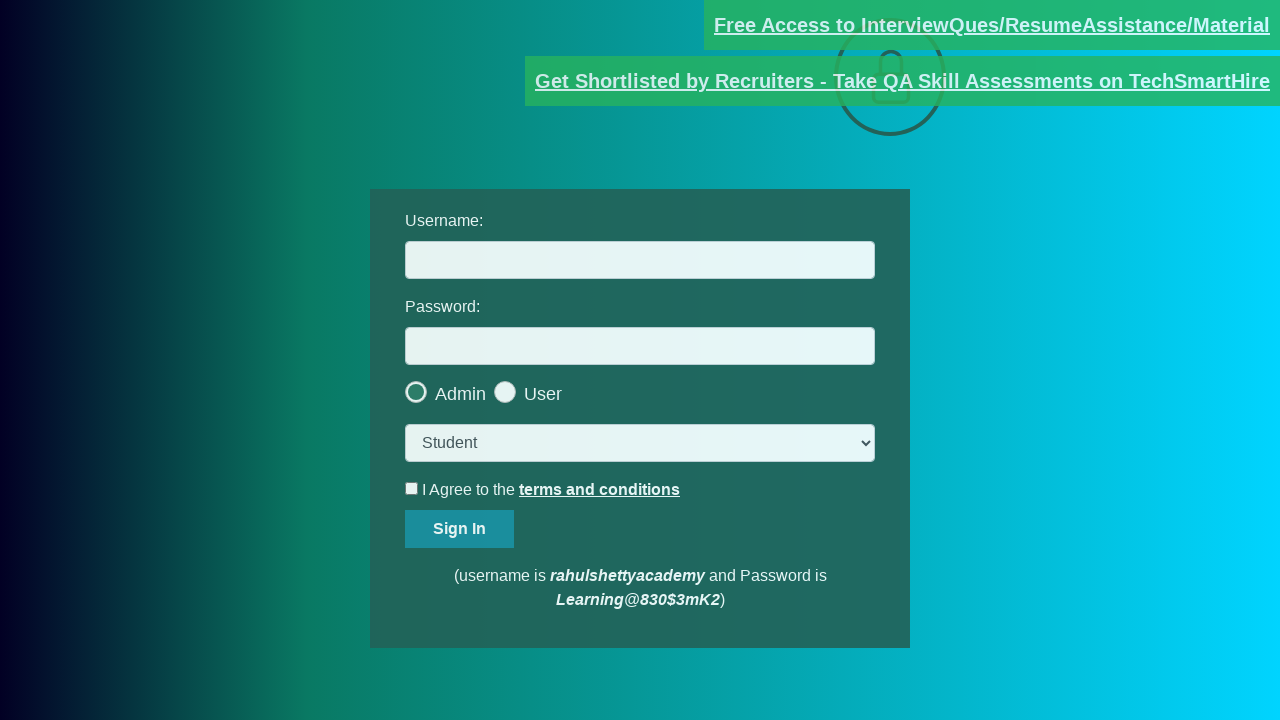

New page loaded and DOM content ready
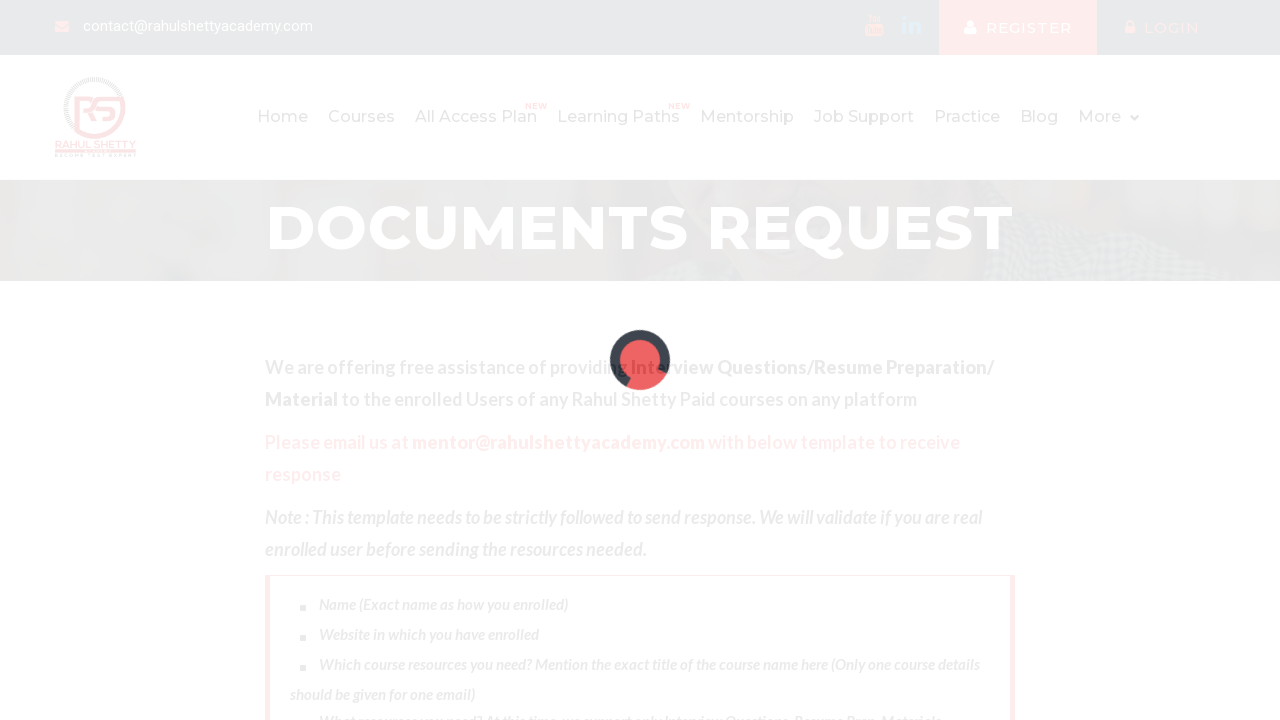

Extracted text from red paragraph on new page
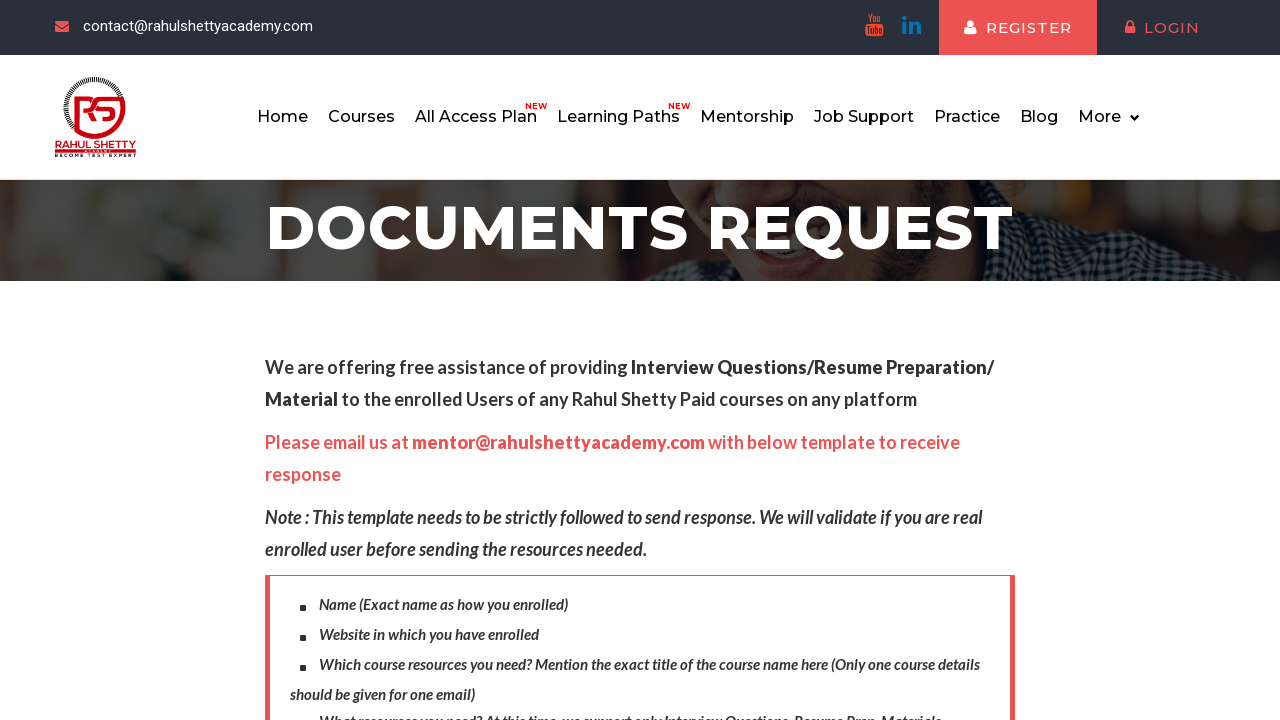

Parsed domain from extracted text: rahulshettyacademy.com
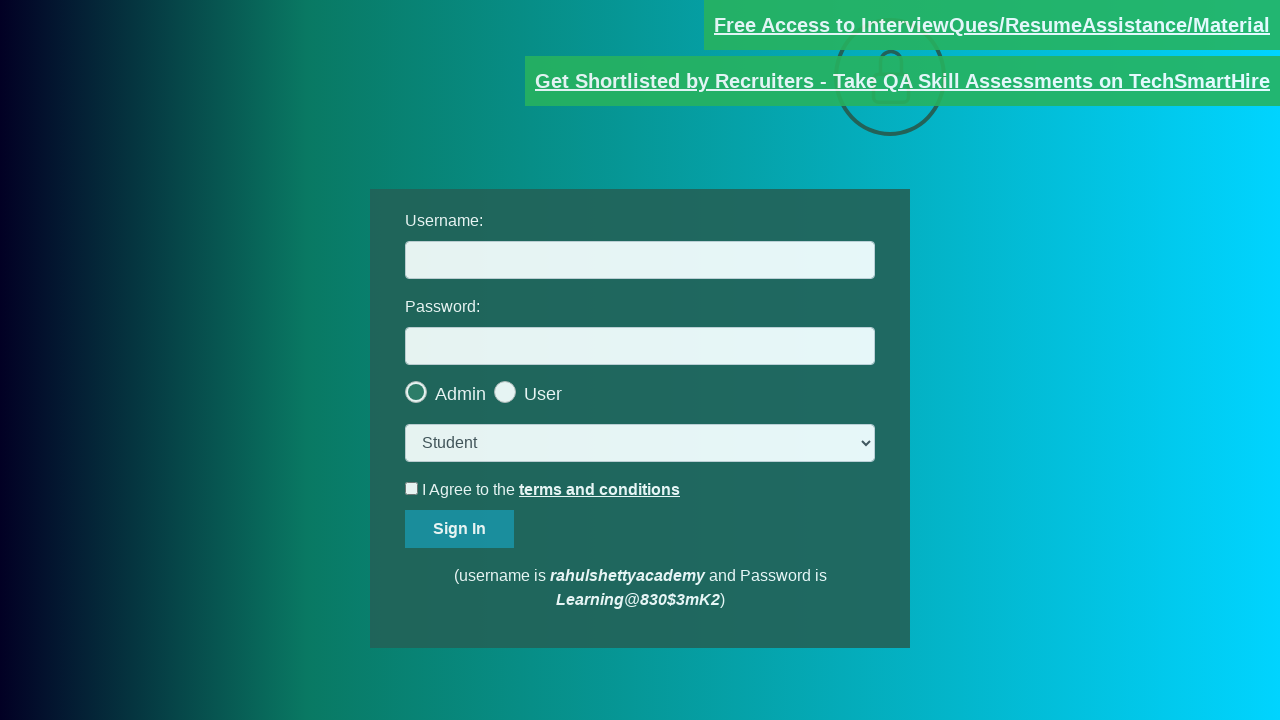

Filled username field with extracted domain: rahulshettyacademy.com on #username
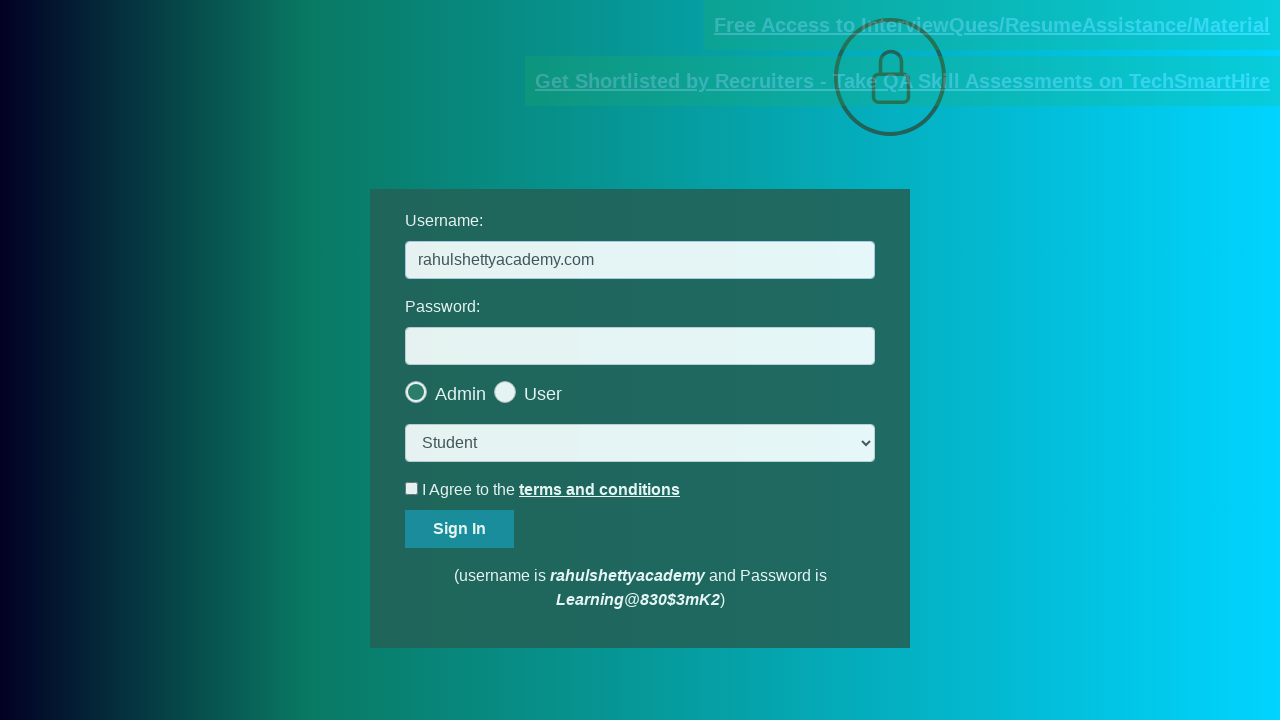

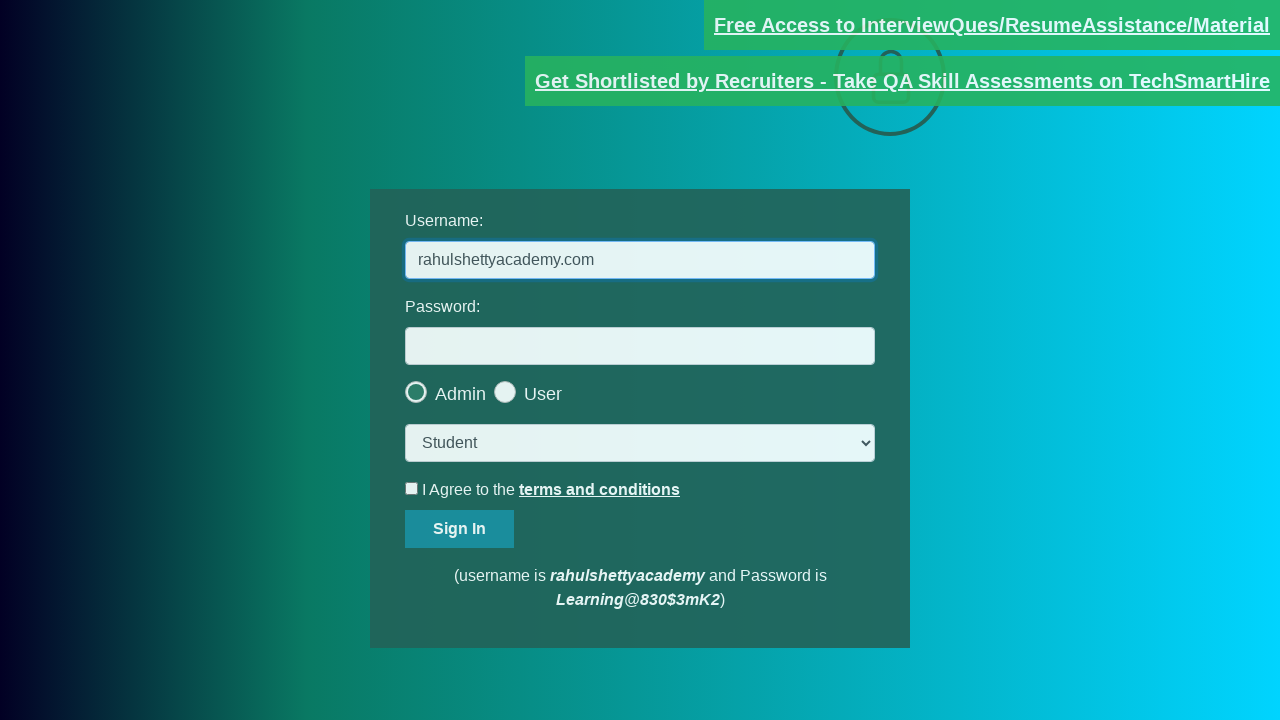